Tests JavaScript alert dialog by clicking a button that triggers an alert, verifying the alert text, accepting it, and confirming the result message

Starting URL: https://automationfc.github.io/basic-form/index.html

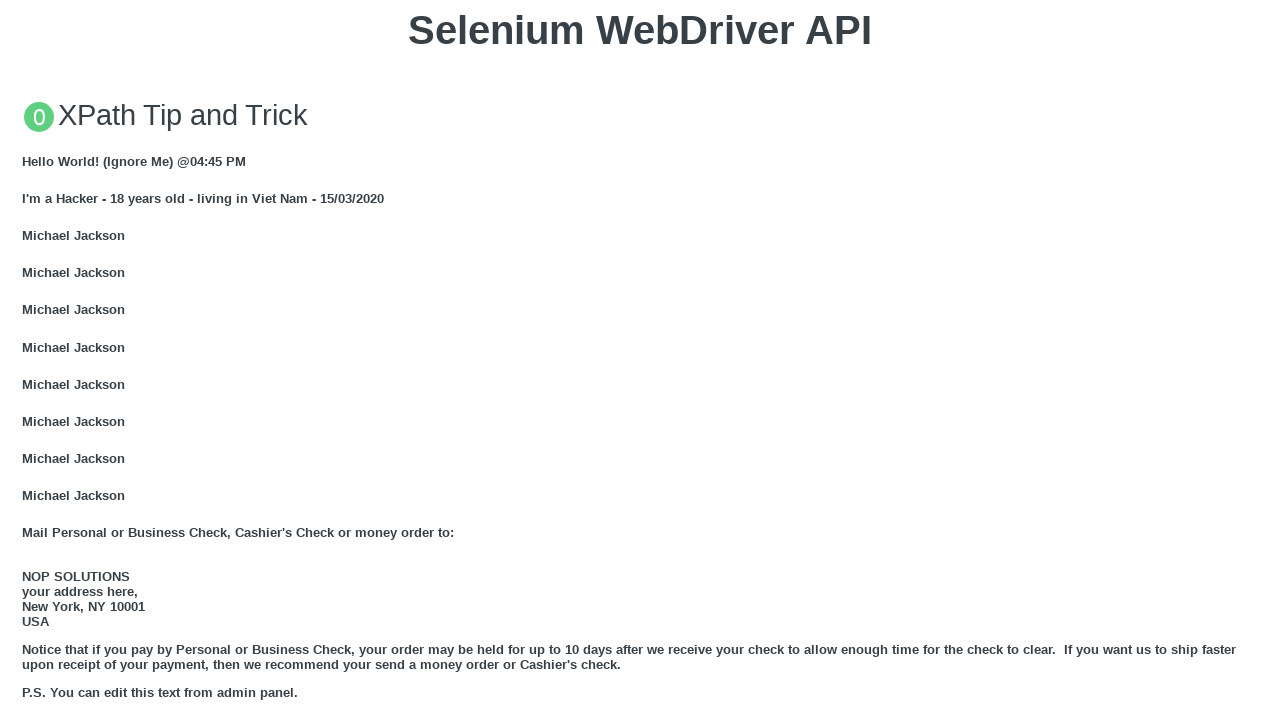

Clicked button to trigger JavaScript alert at (640, 360) on xpath=//button[text()='Click for JS Alert']
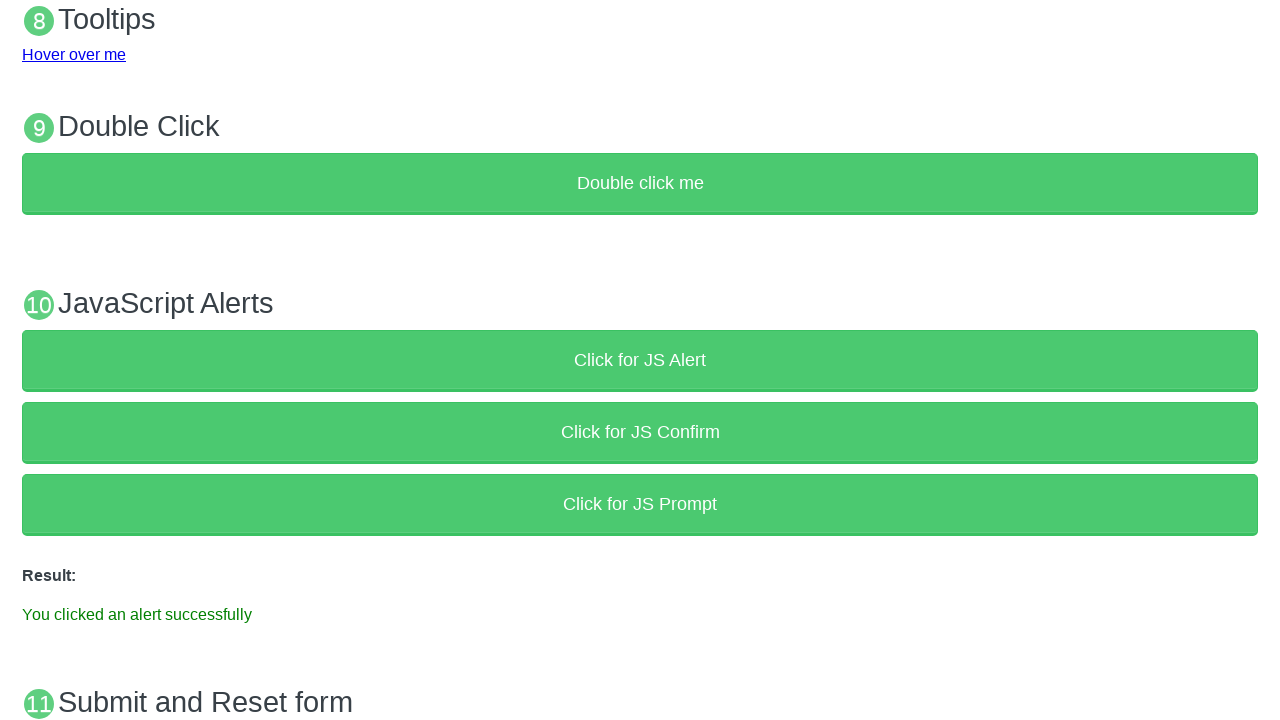

Set up dialog handler to accept alert
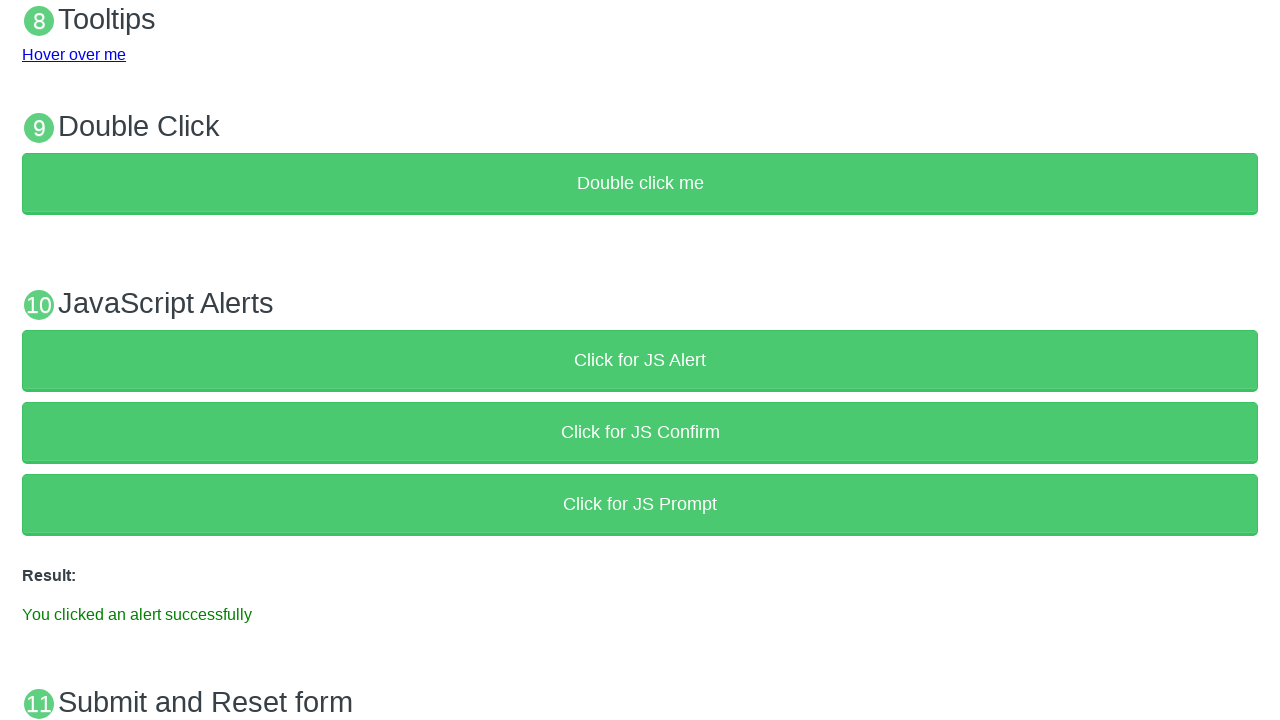

Alert was accepted and result message appeared
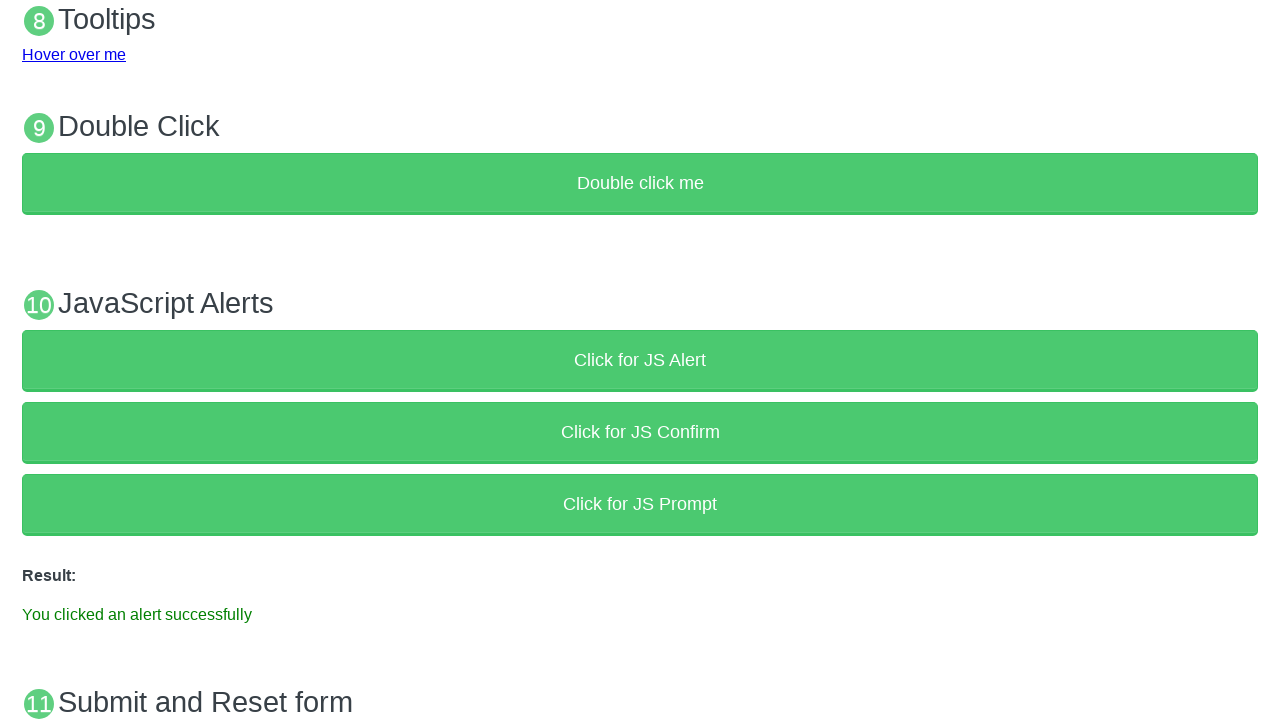

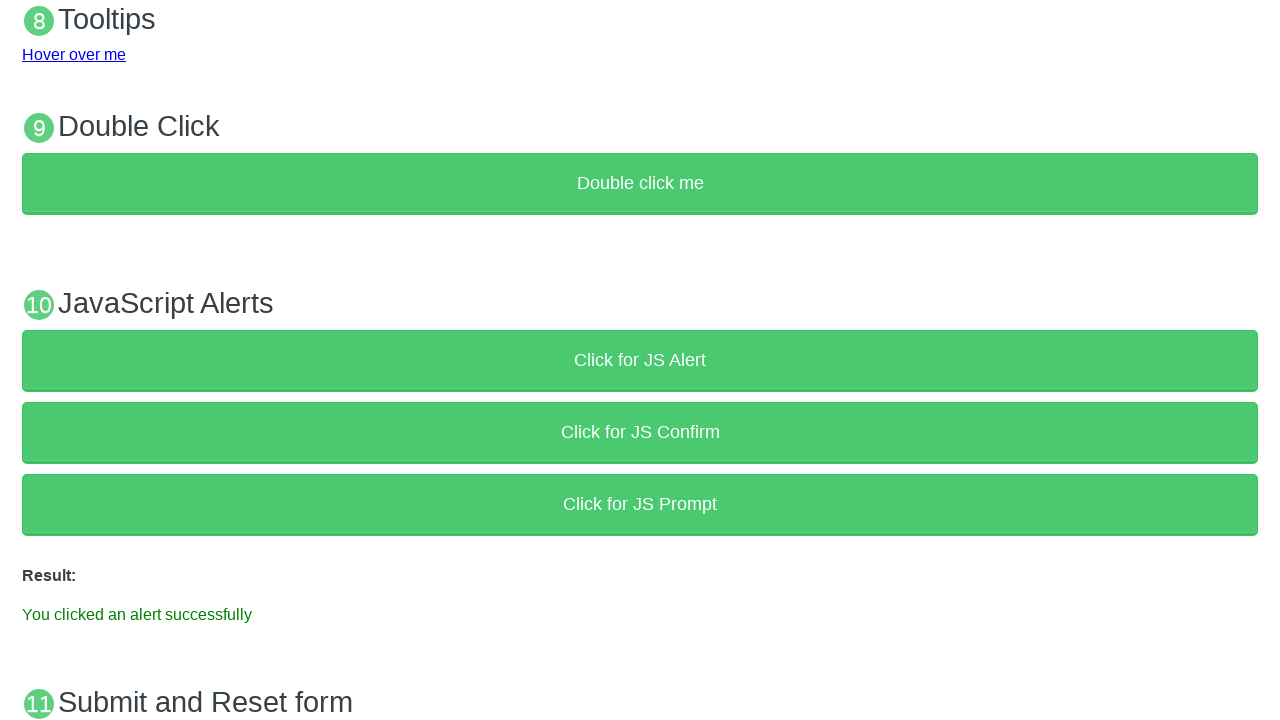